Tests navigation by clicking a "Testing" link which opens a new window/tab, switching to that new window, then clicking on "Radio Button" to navigate to another page and verifying the page title contains "Radio Button".

Starting URL: https://shop.qaautomationlabs.com/index.php

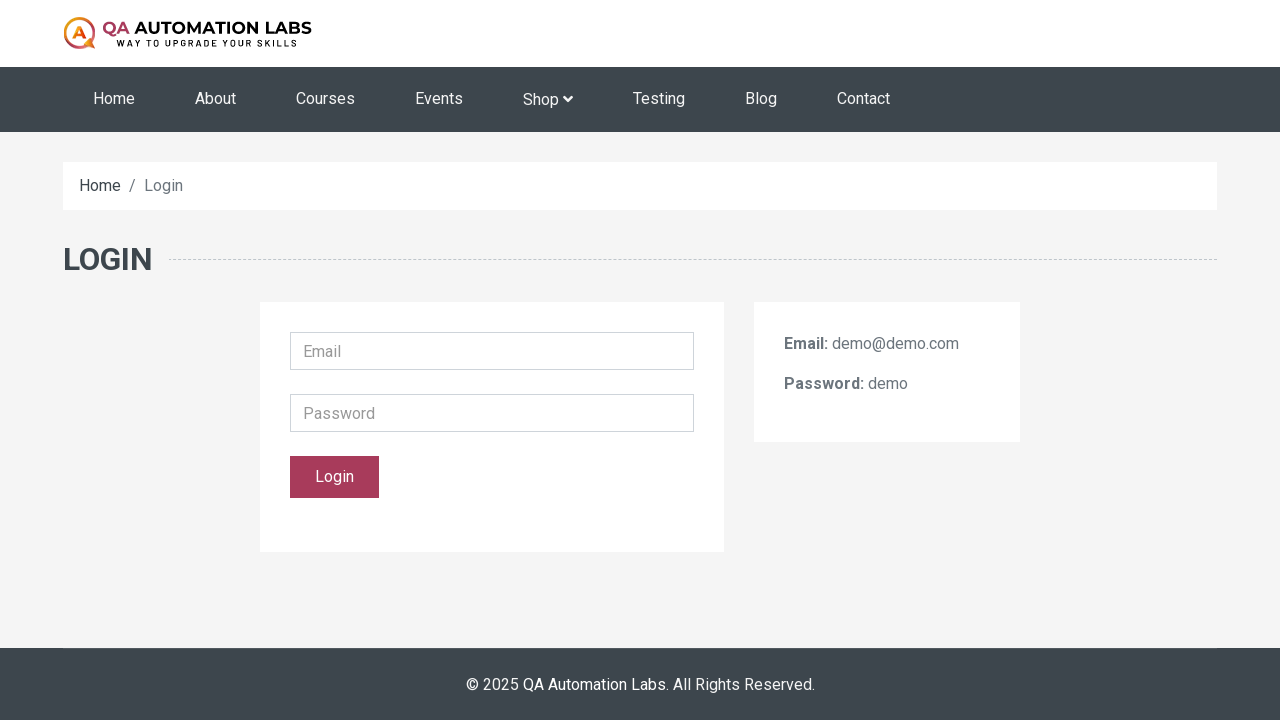

Clicked on 'Testing' link at (659, 100) on xpath=//a[text()='Testing']
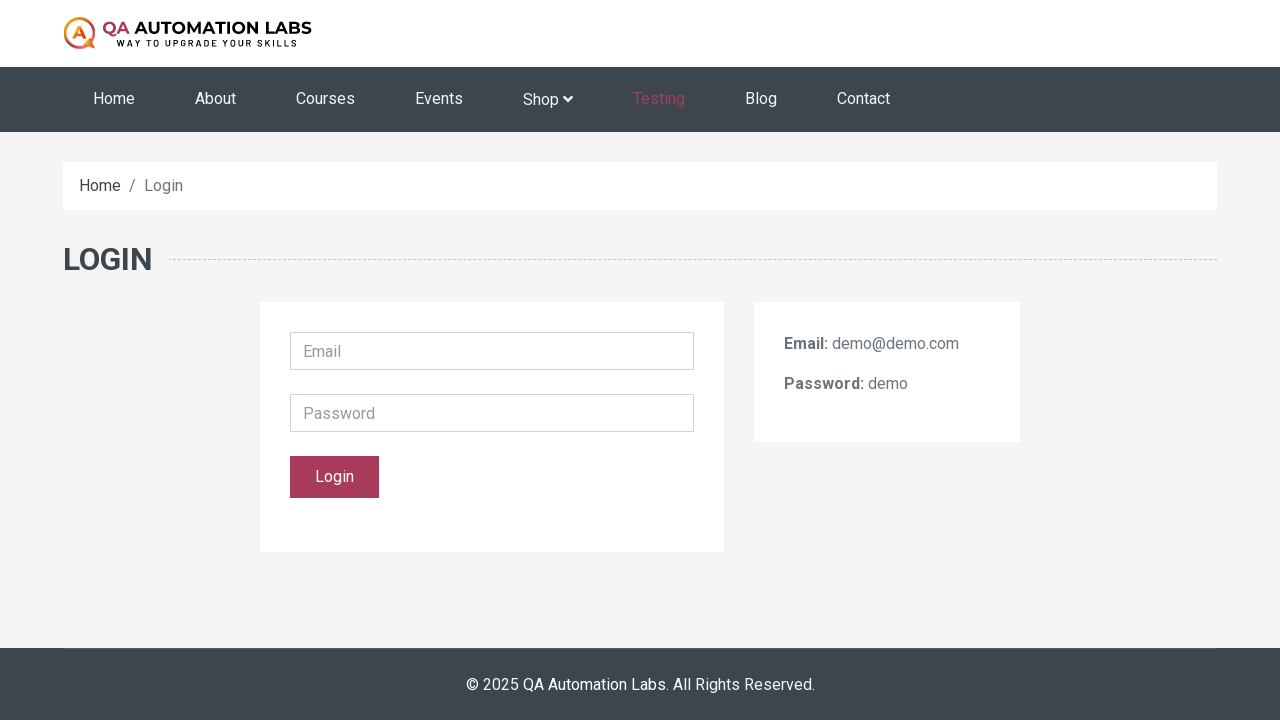

Clicked 'Testing' link to open new window/tab at (659, 100) on xpath=//a[text()='Testing']
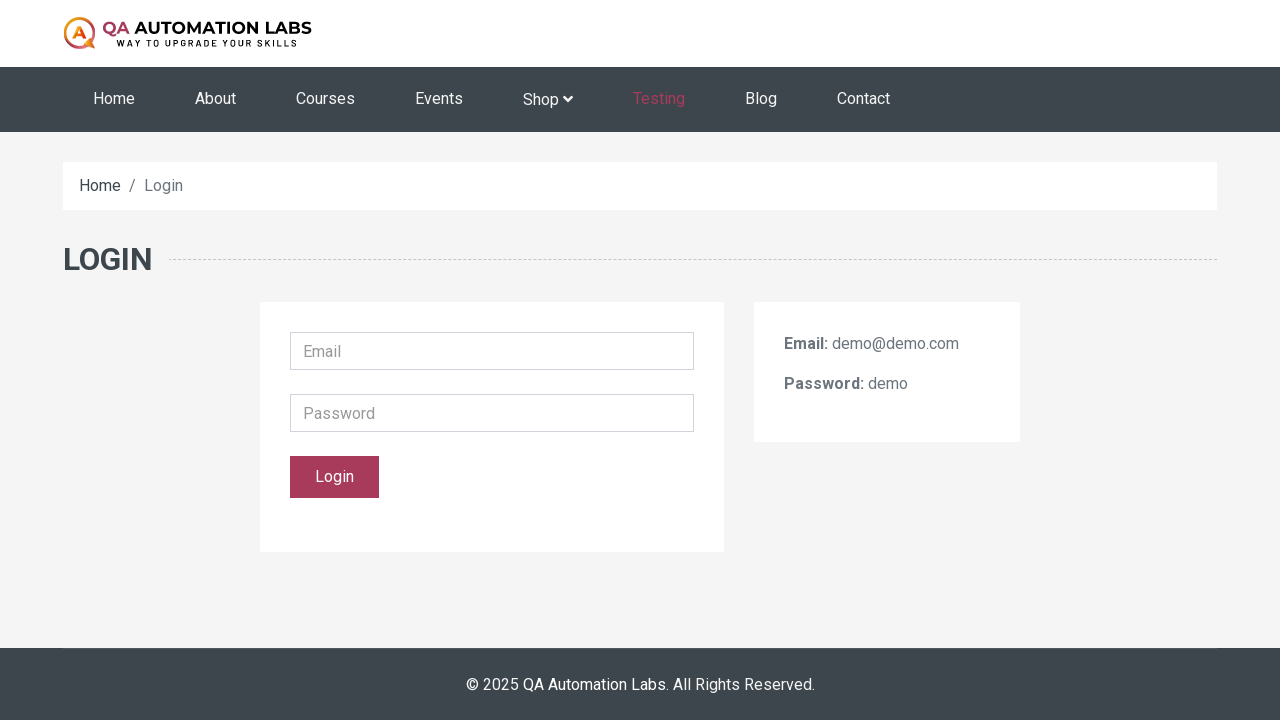

Switched to new window/tab
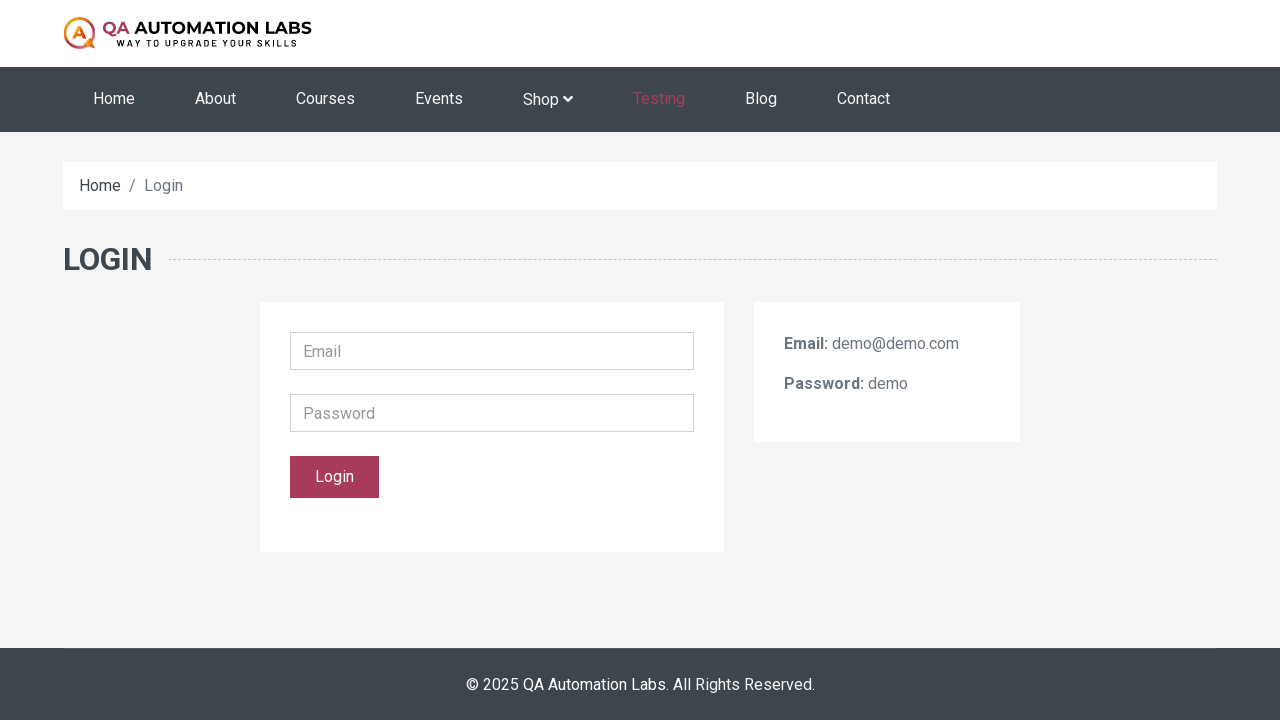

New page loaded
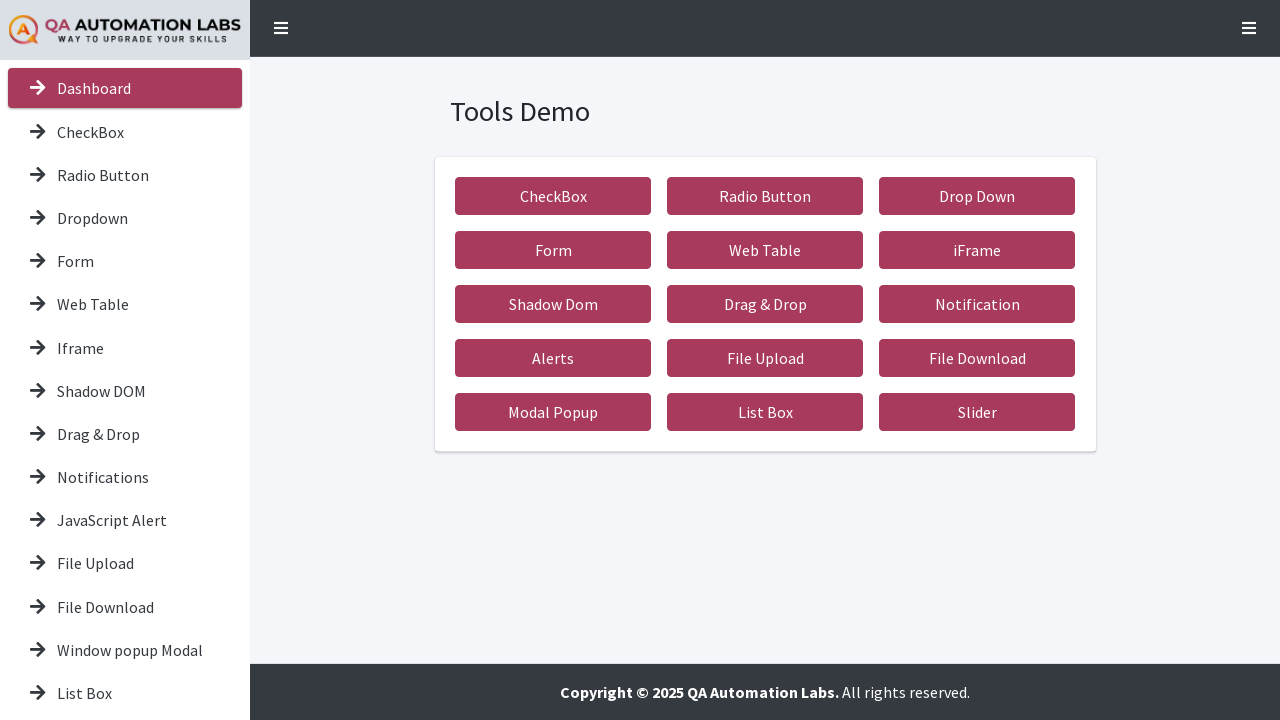

Clicked on 'Radio Button' element on the new page at (103, 175) on xpath=//p[normalize-space()='Radio Button']
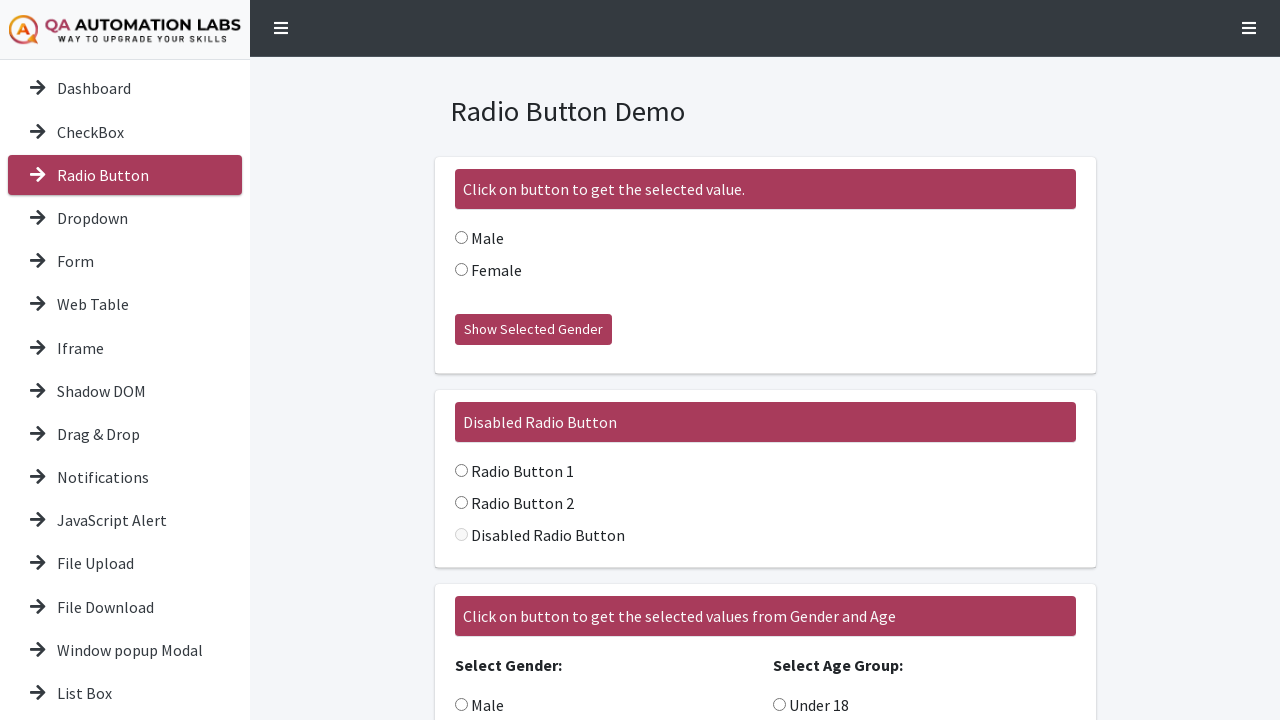

Page navigation completed and load state finalized
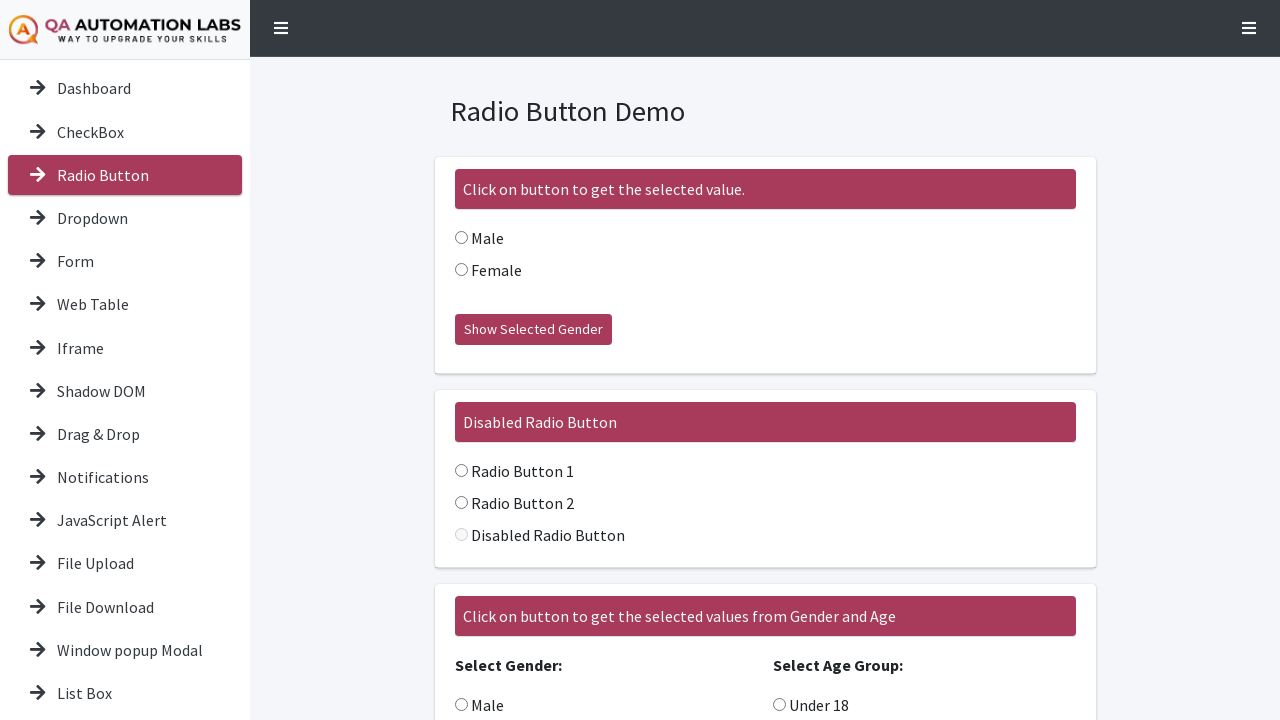

Verified page title contains 'Radio Button': 'Radio Button Demo | QA Automation Labs'
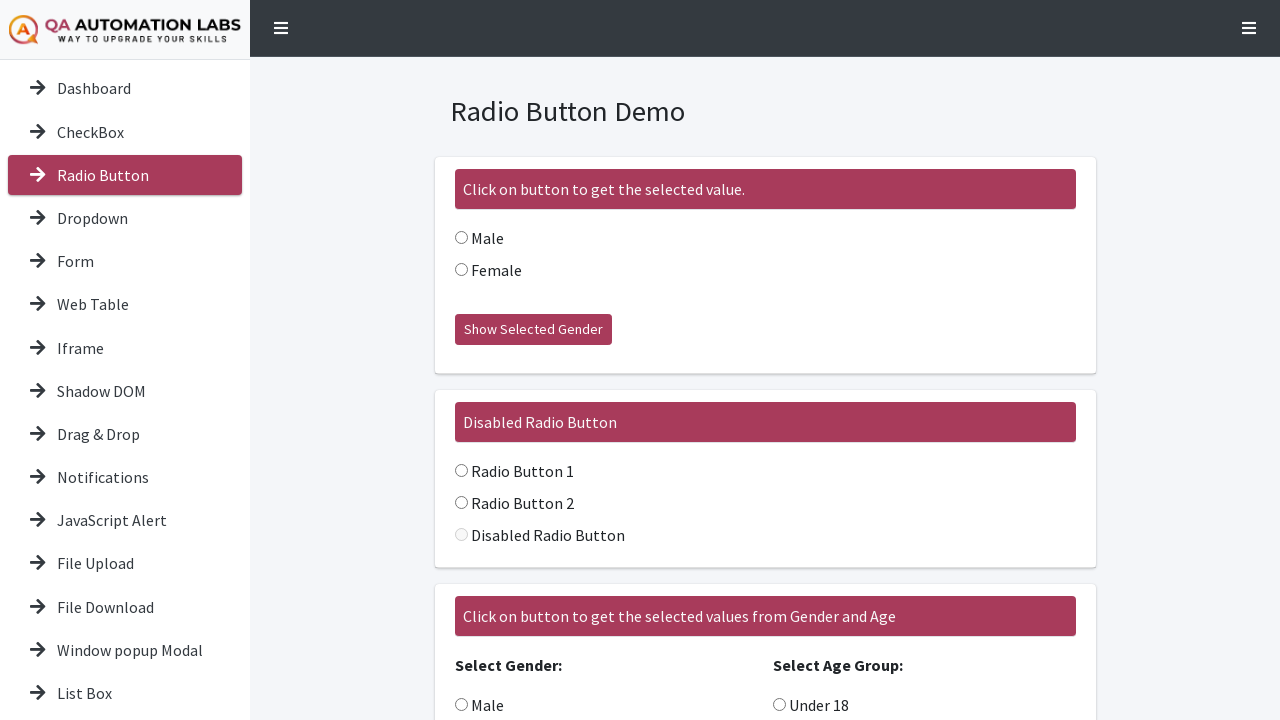

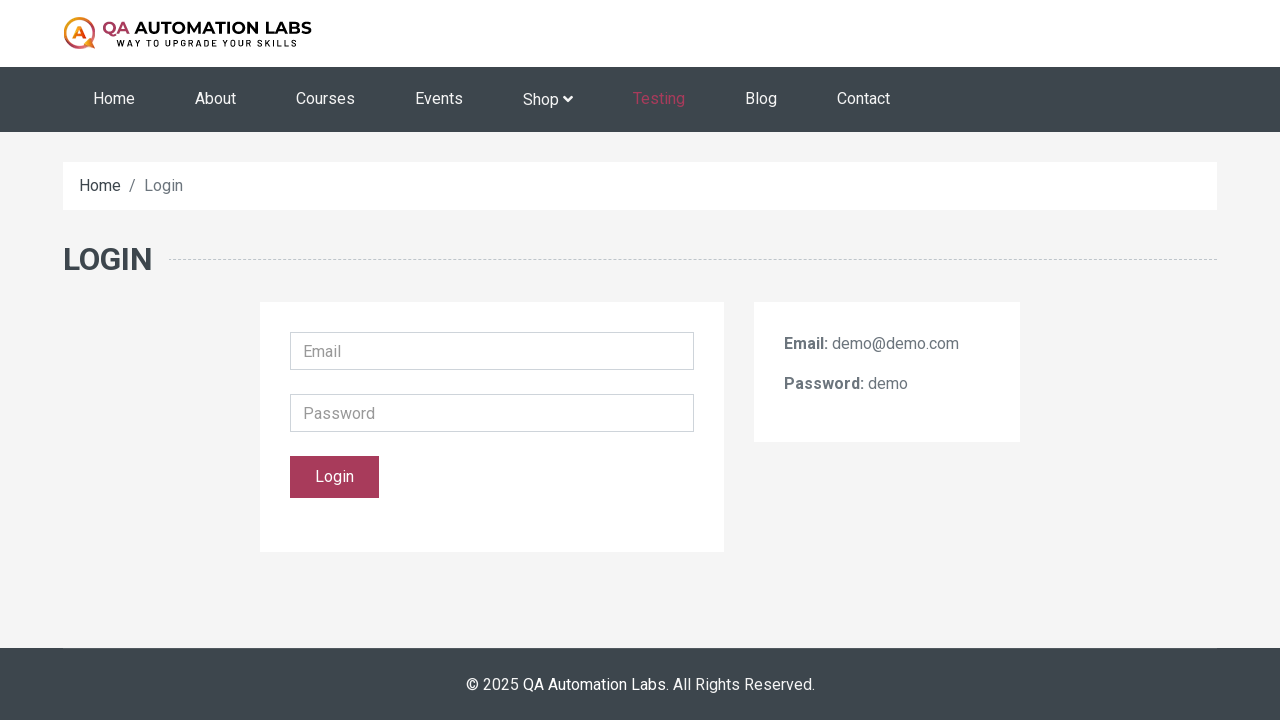